Tests sorting the "Email" column in ascending order on the first table by clicking the column header and verifying the email values are sorted alphabetically.

Starting URL: http://the-internet.herokuapp.com/tables

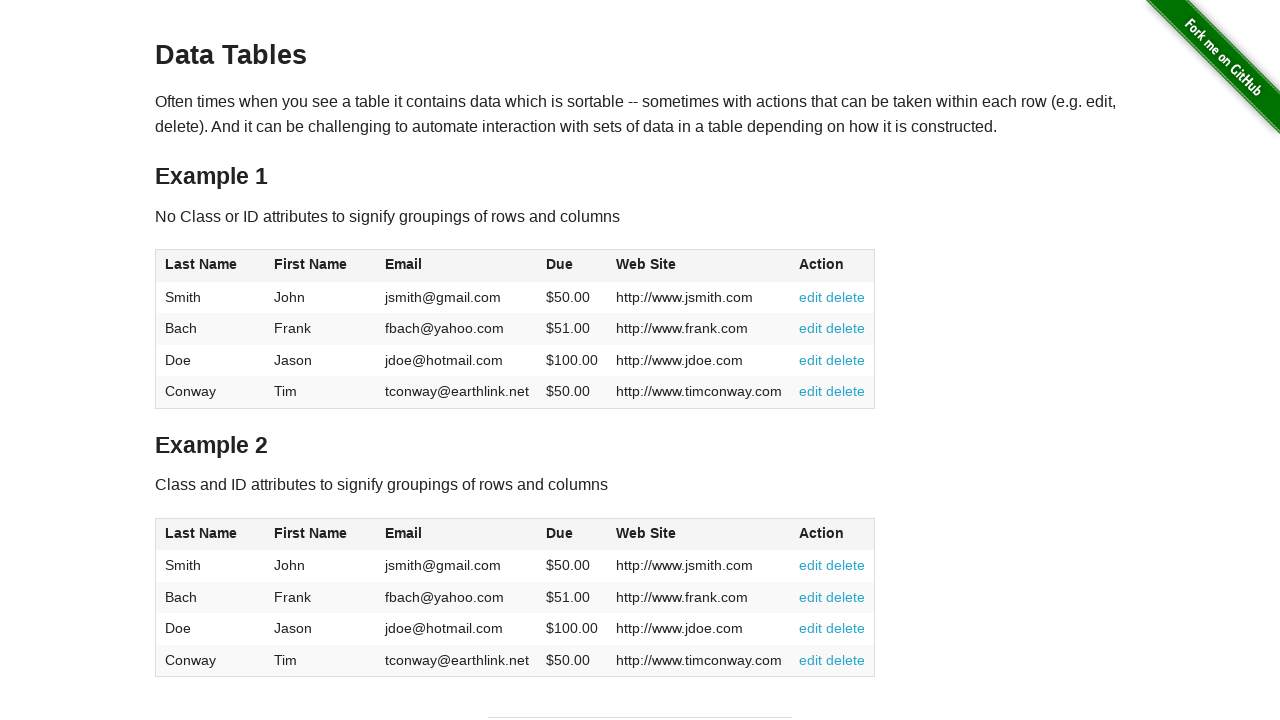

Clicked Email column header in table1 to sort ascending at (457, 266) on #table1 thead tr th:nth-of-type(3)
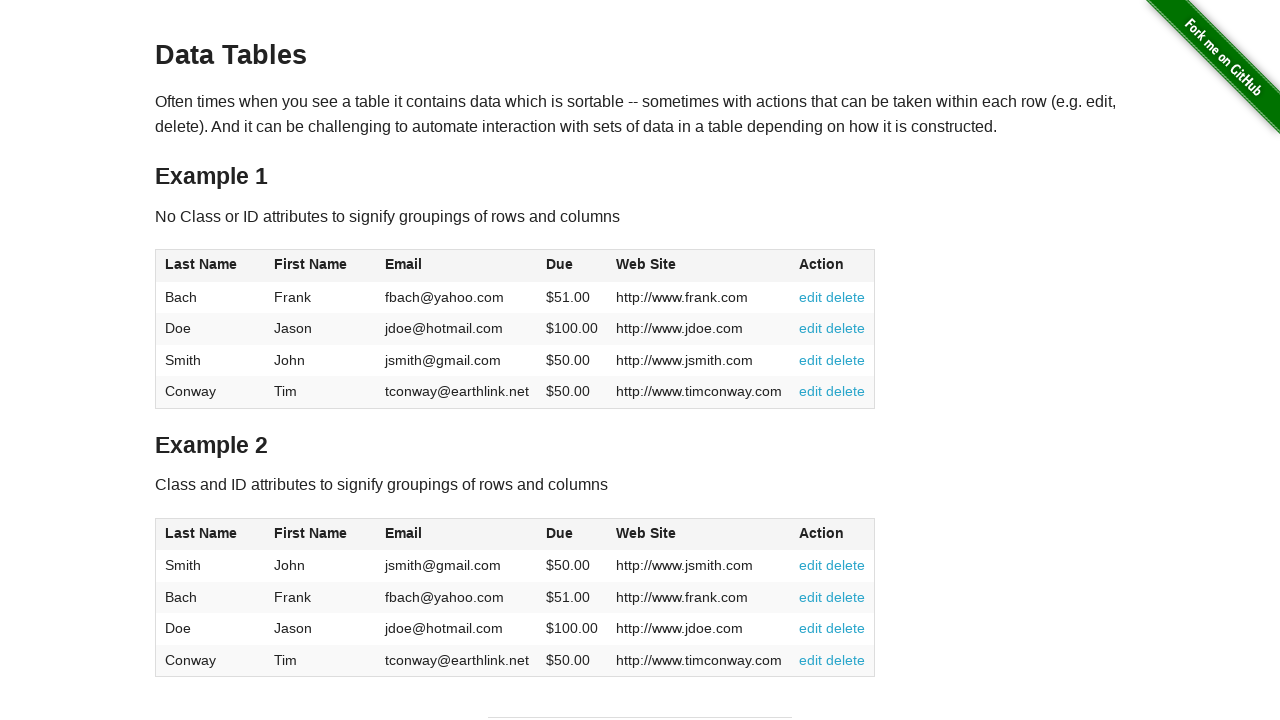

Waited for table1 email column data to load
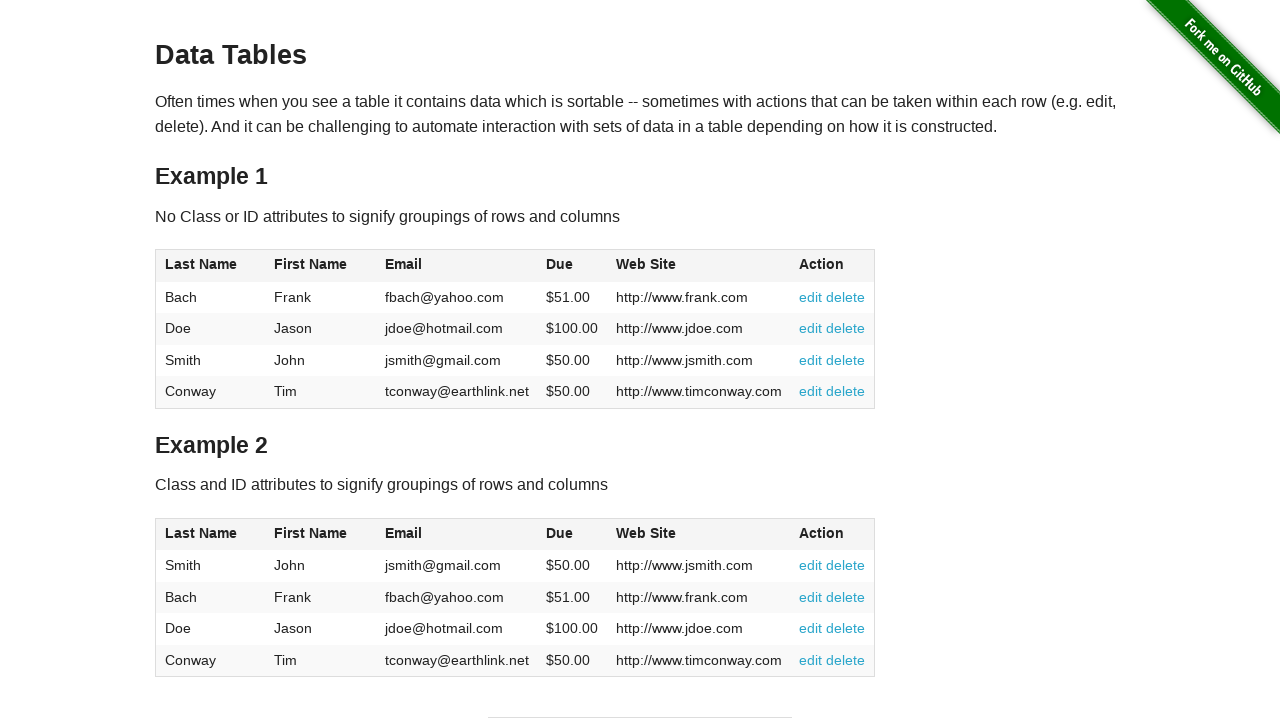

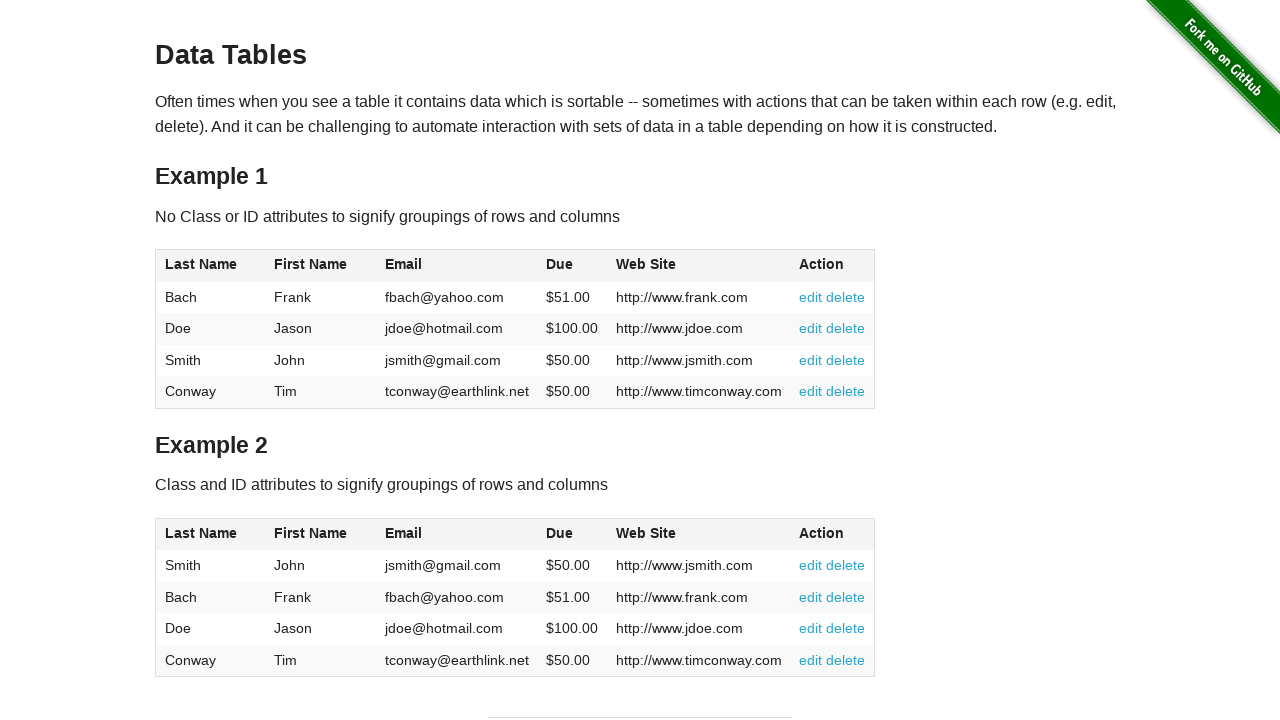